Tests login form validation by entering only a PIN and verifying the error message for missing user ID

Starting URL: https://qaebank.ccbp.tech/ebank/login

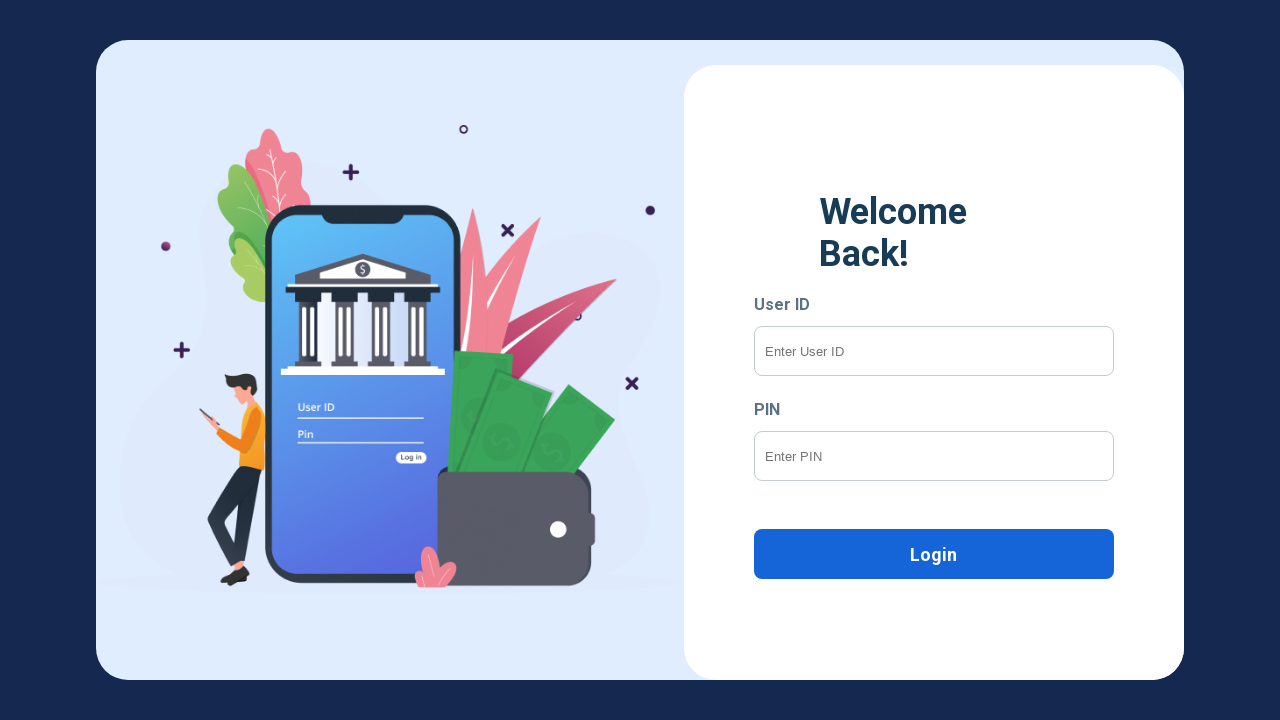

Navigated to eBank login page
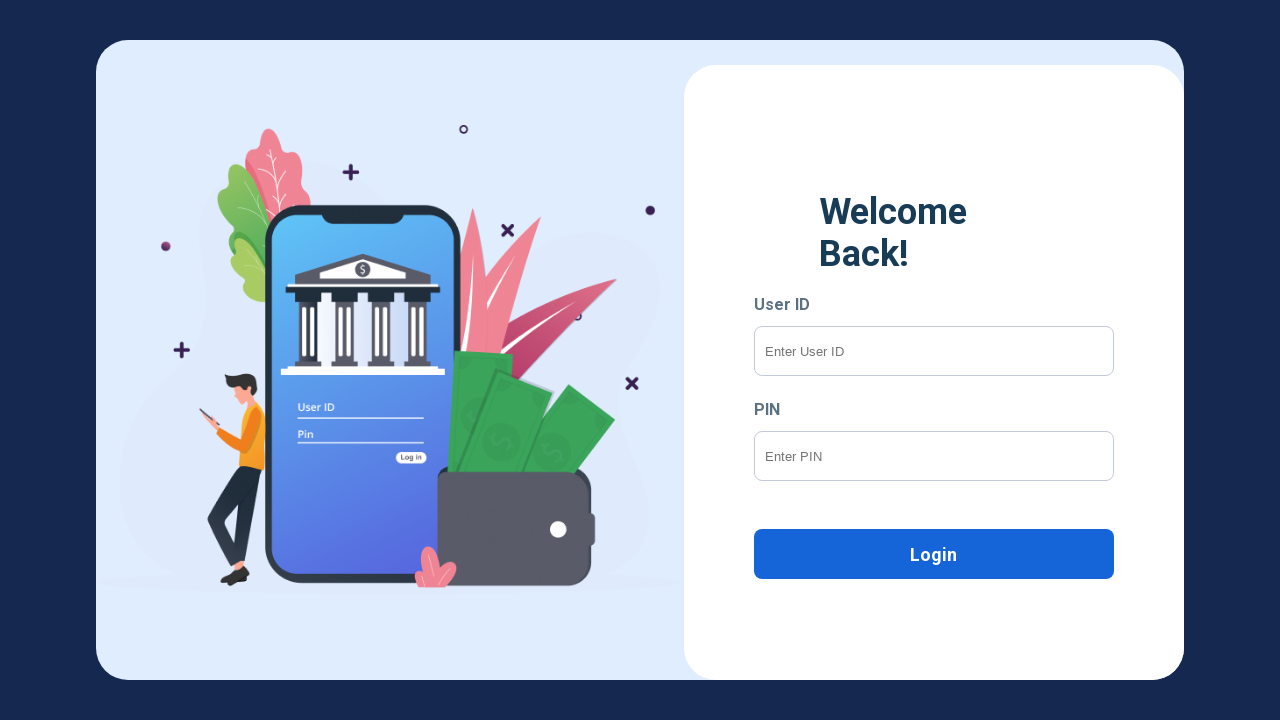

Filled PIN input field with '231225' on #pinInput
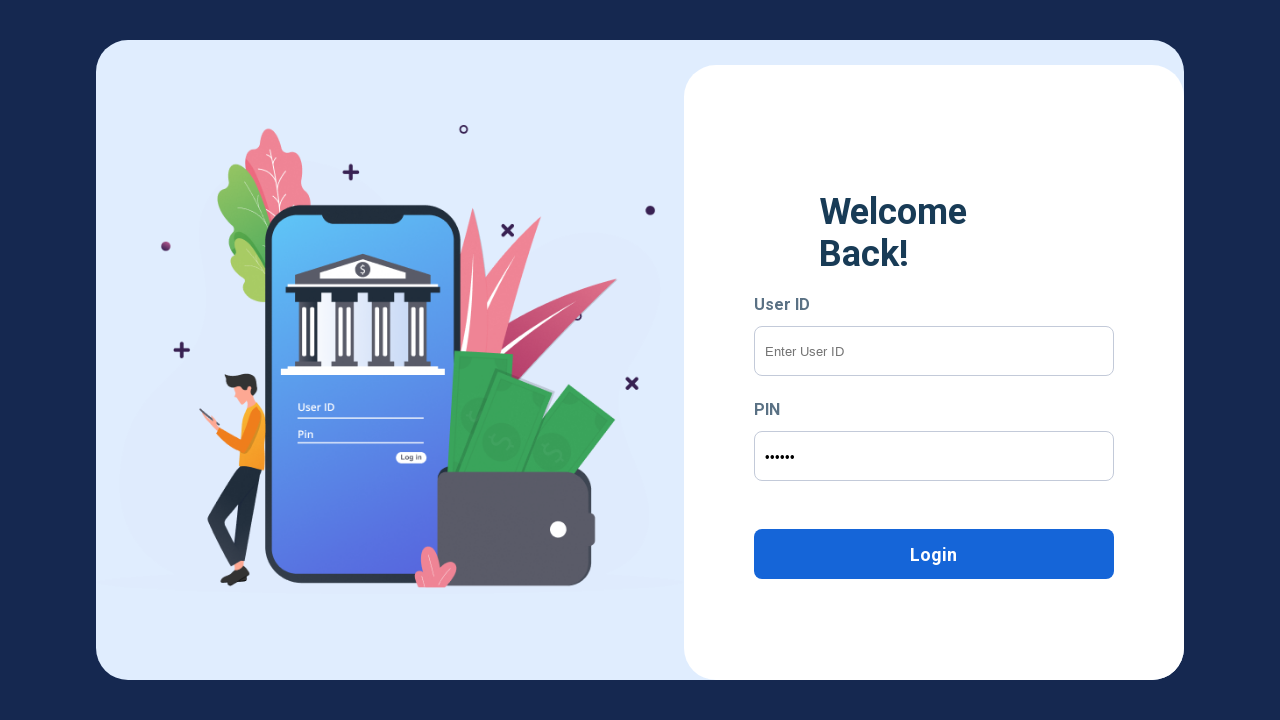

Clicked login button at (934, 554) on .login-button
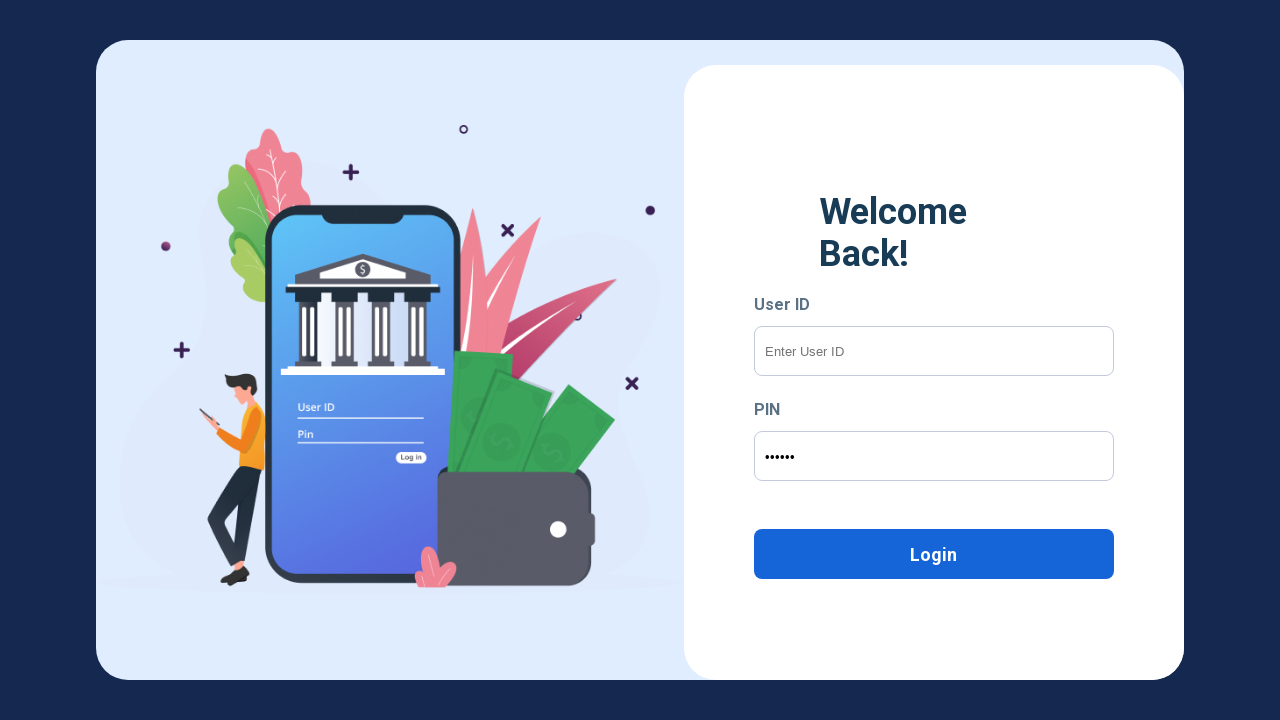

Error message appeared on page
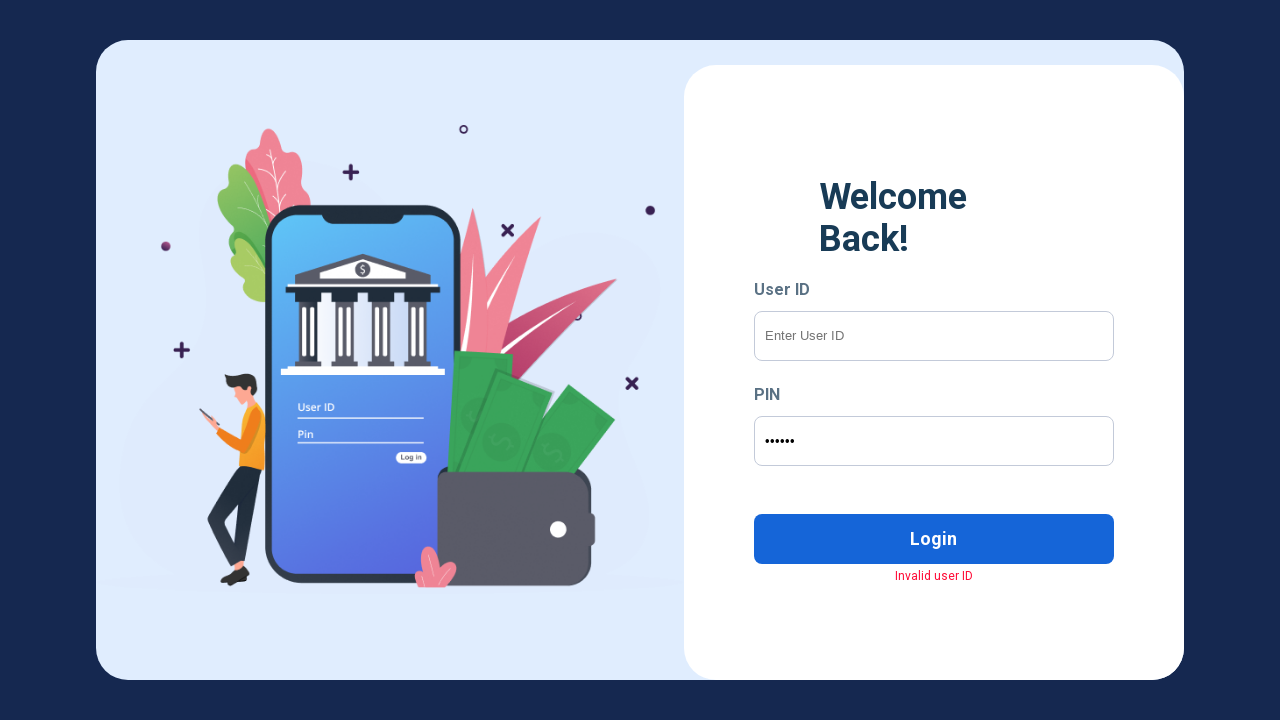

Retrieved error message text
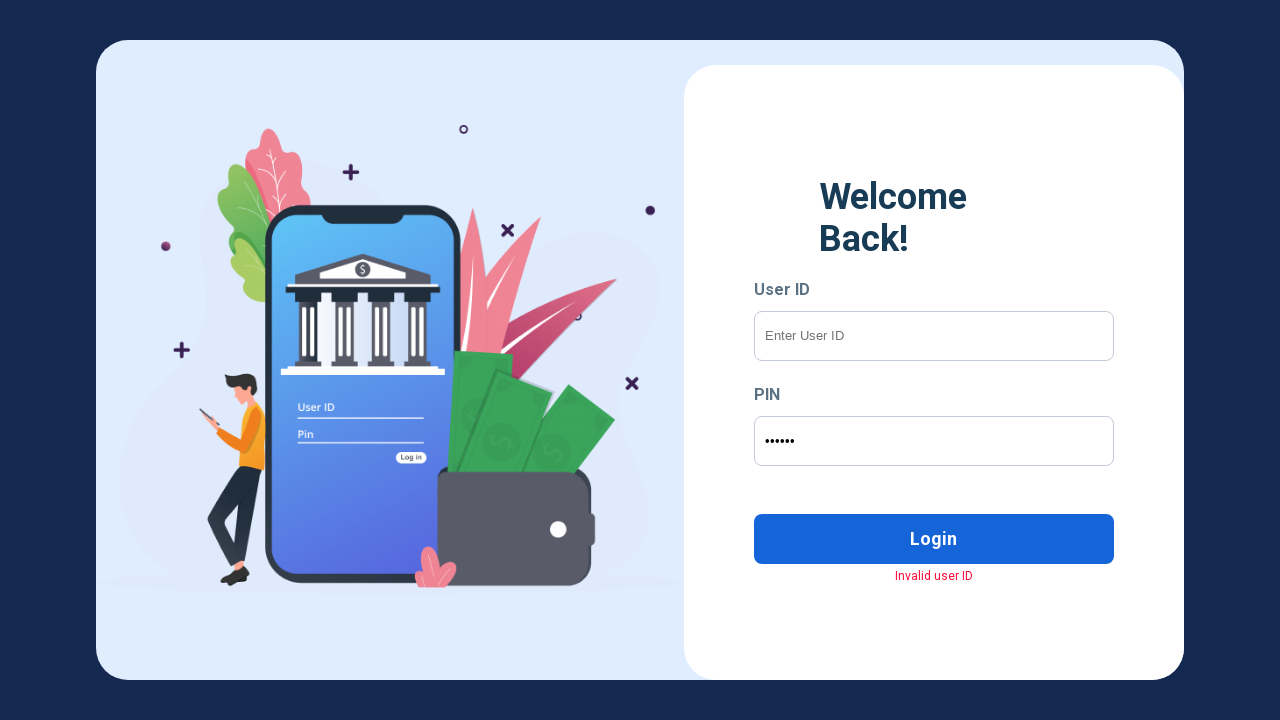

Verified error message matches expected text 'Invalid user ID'
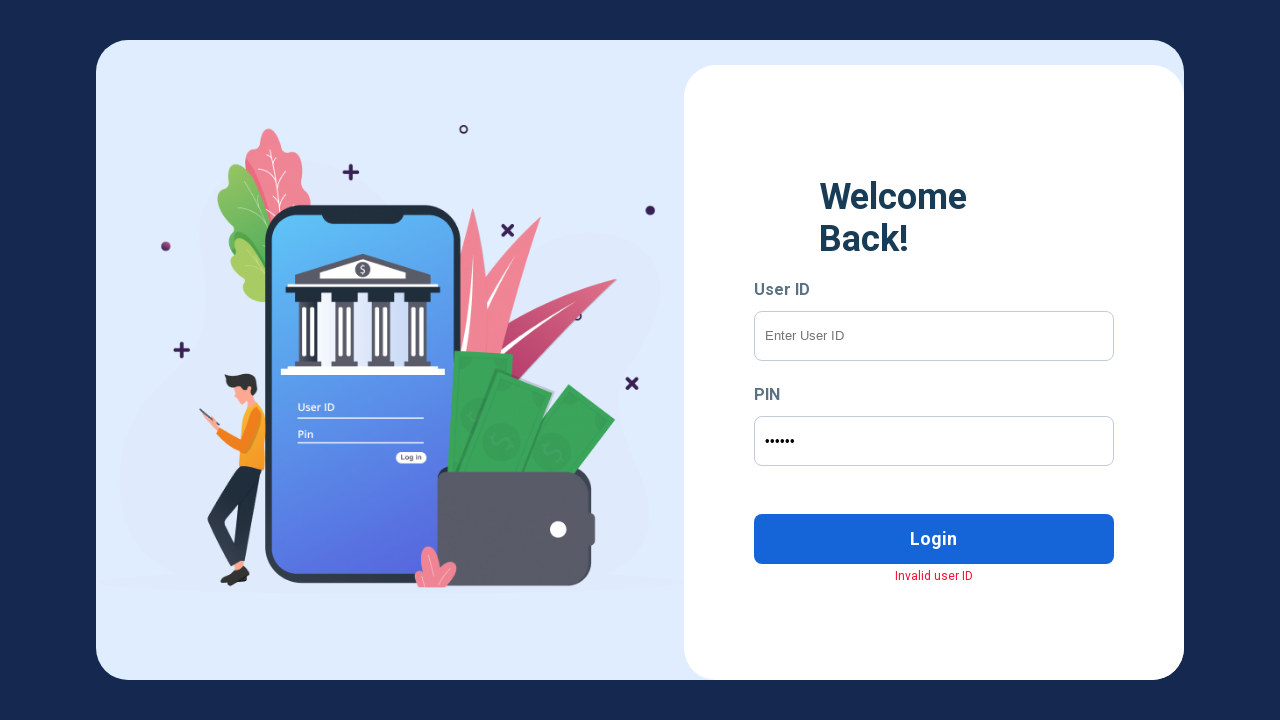

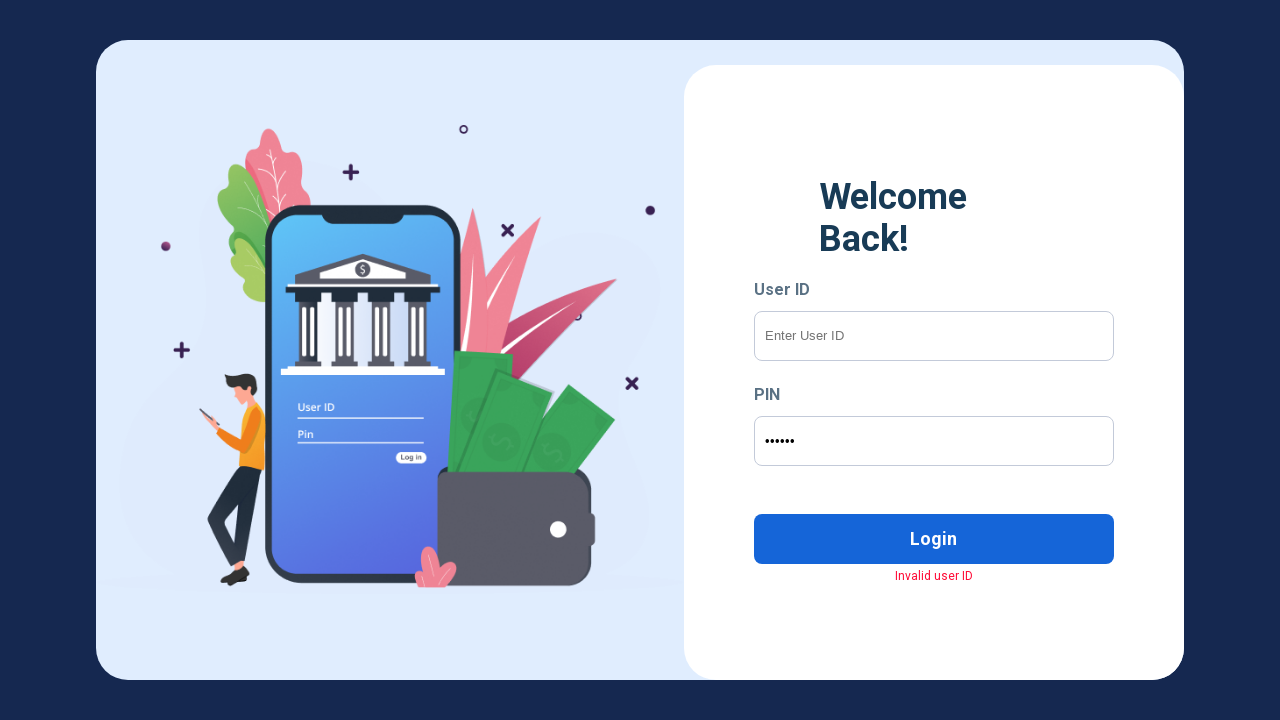